Tests HTML5 drag and drop functionality by dragging element from column A to column B and verifying the elements have switched positions.

Starting URL: http://the-internet.herokuapp.com/drag_and_drop

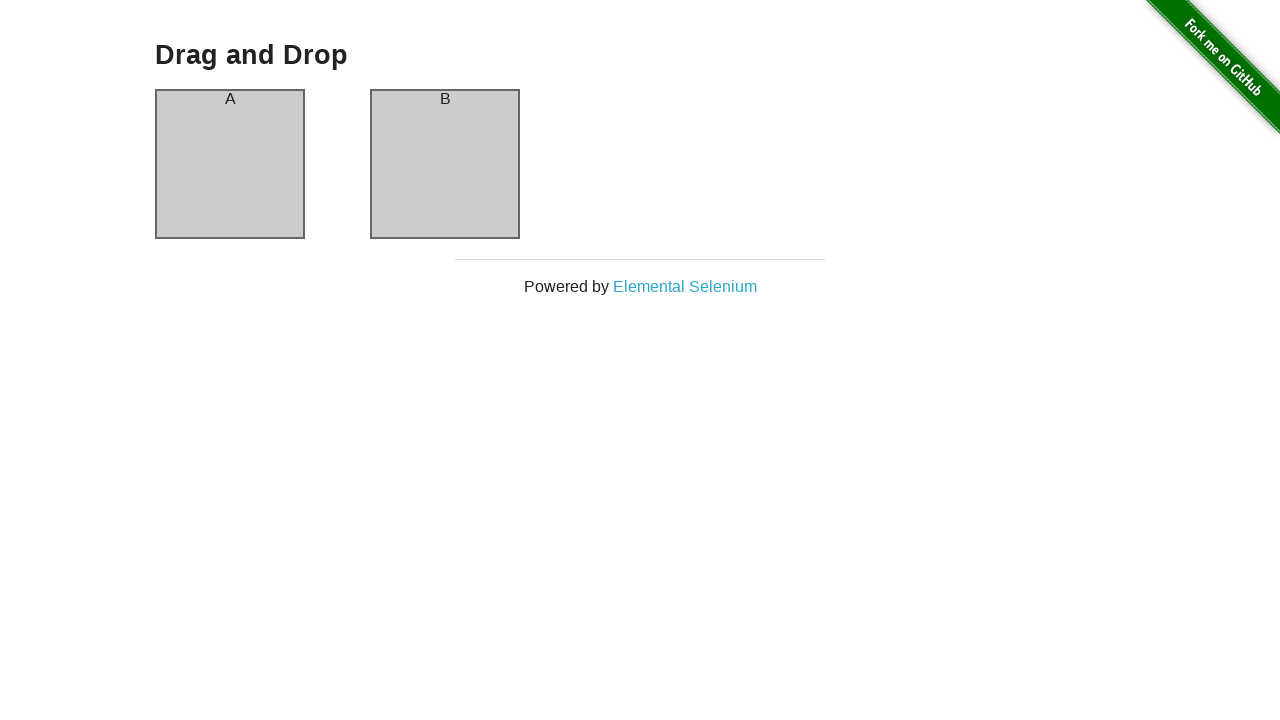

Dragged element from column A to column B at (445, 164)
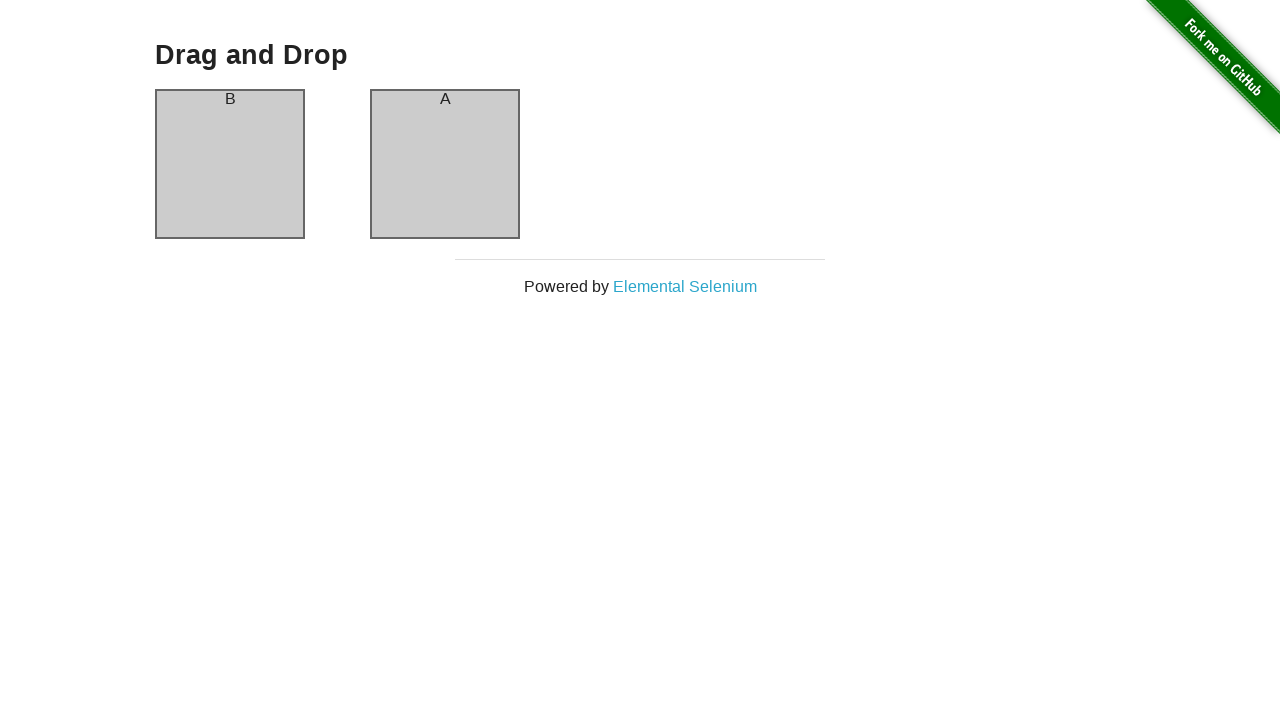

Waited for column A selector to be present
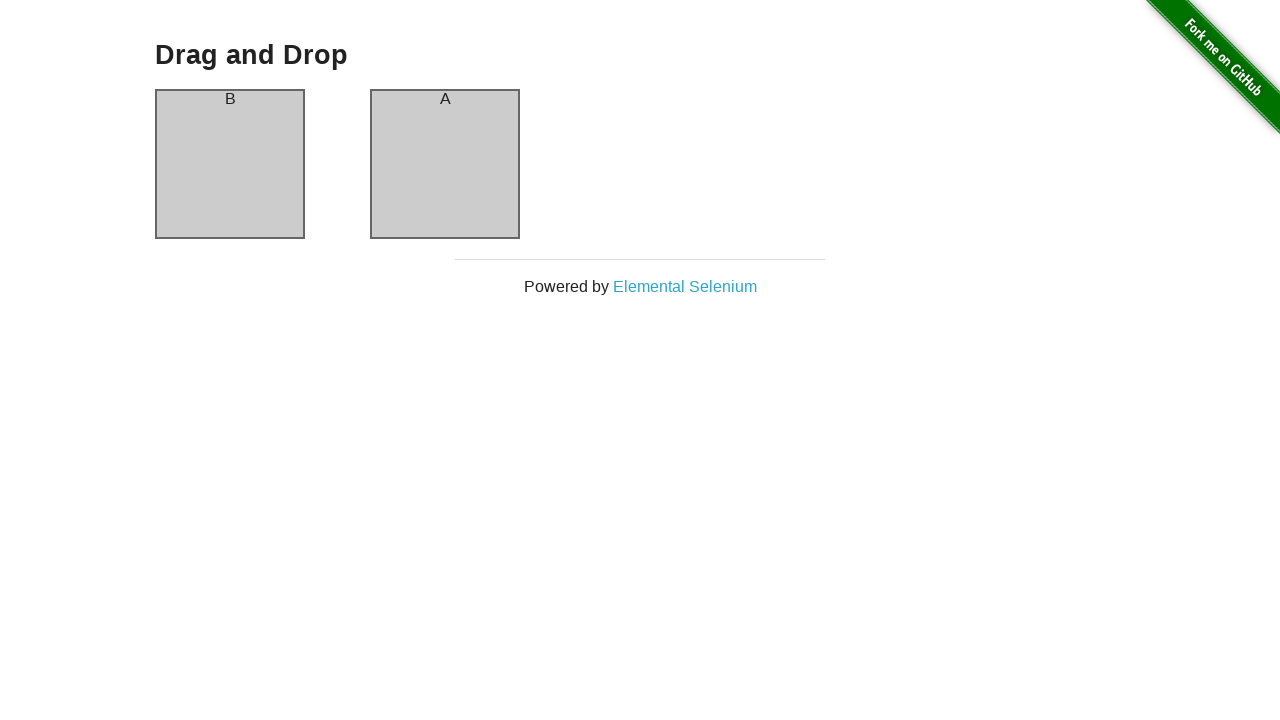

Retrieved text content from column A header
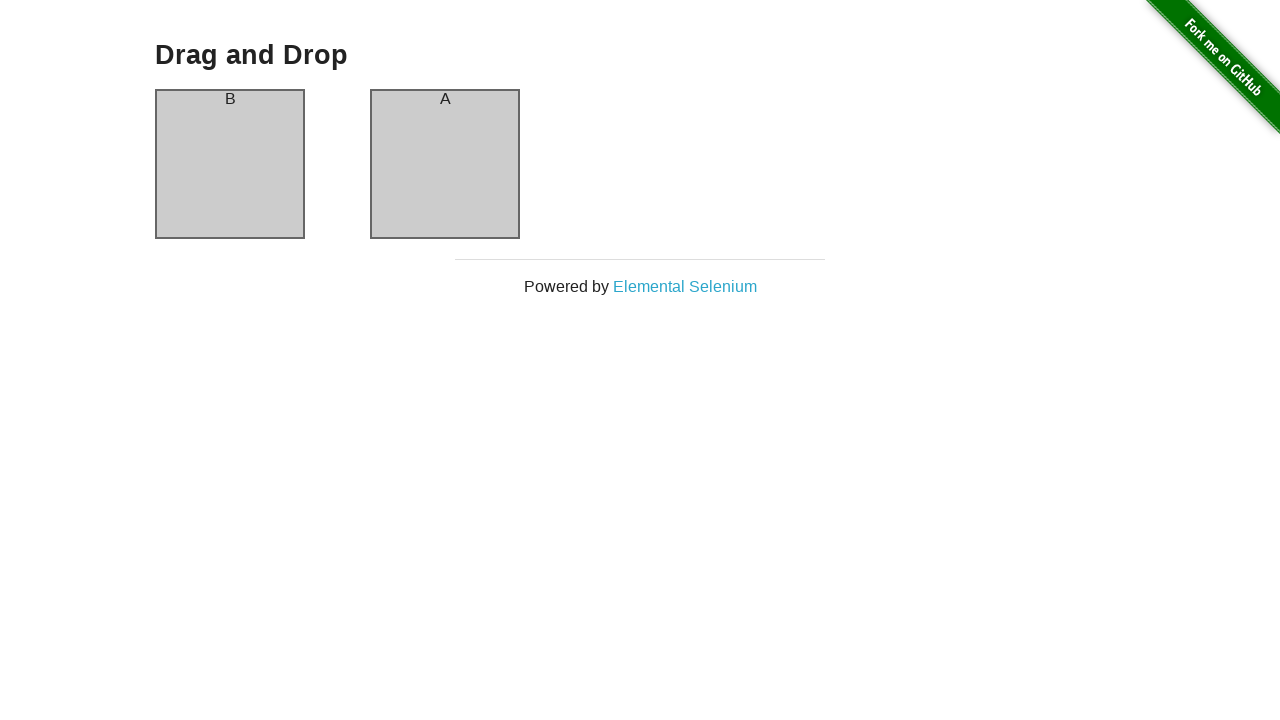

Retrieved text content from column B header
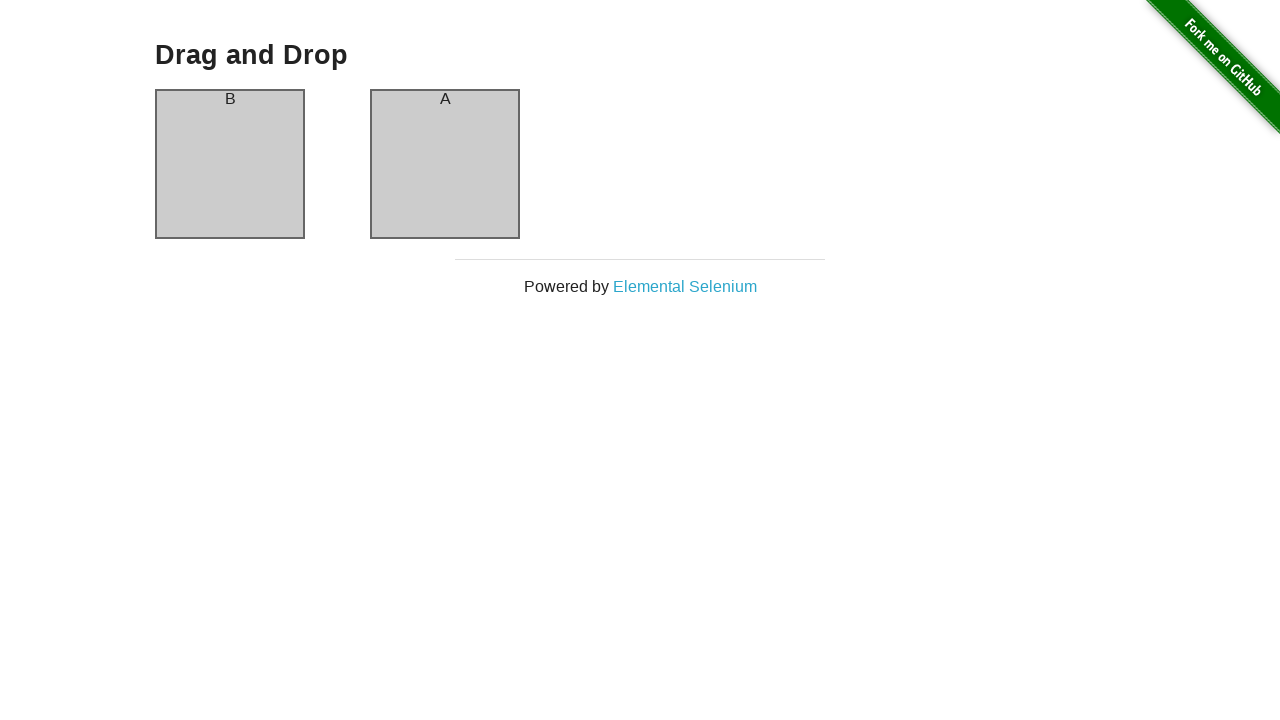

Verified column A now contains 'B' after drag and drop
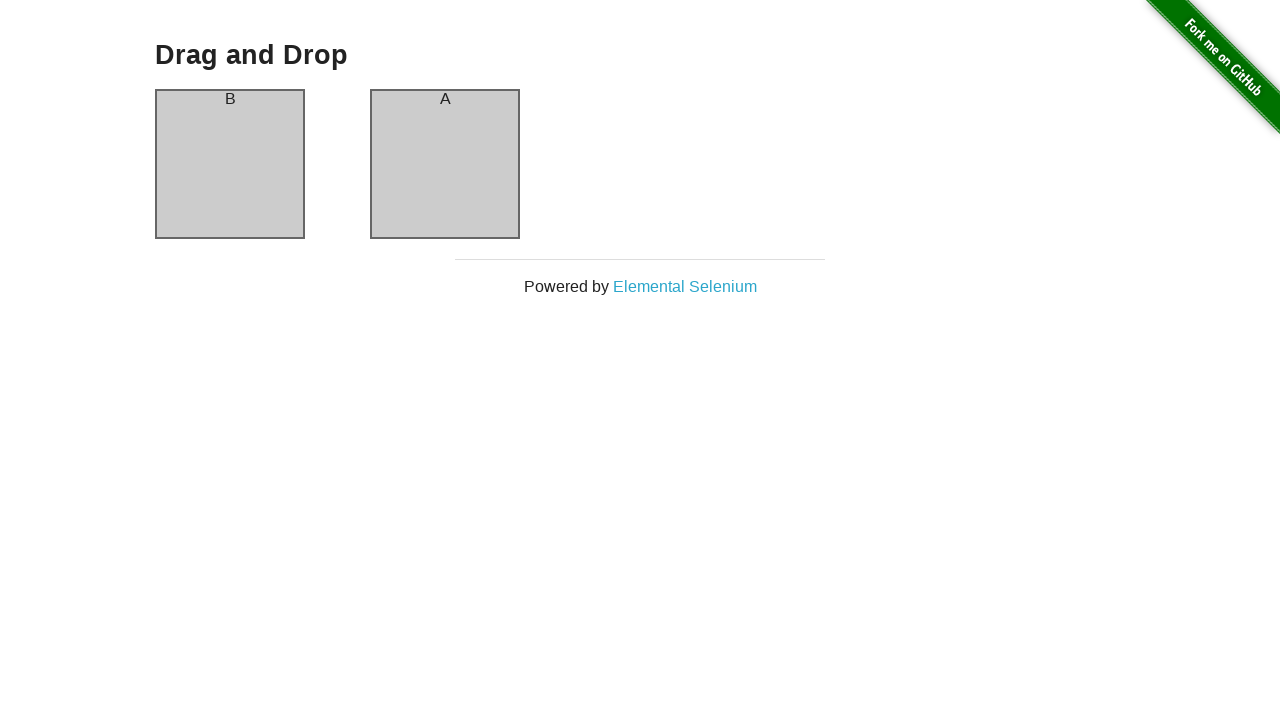

Verified column B now contains 'A' after drag and drop
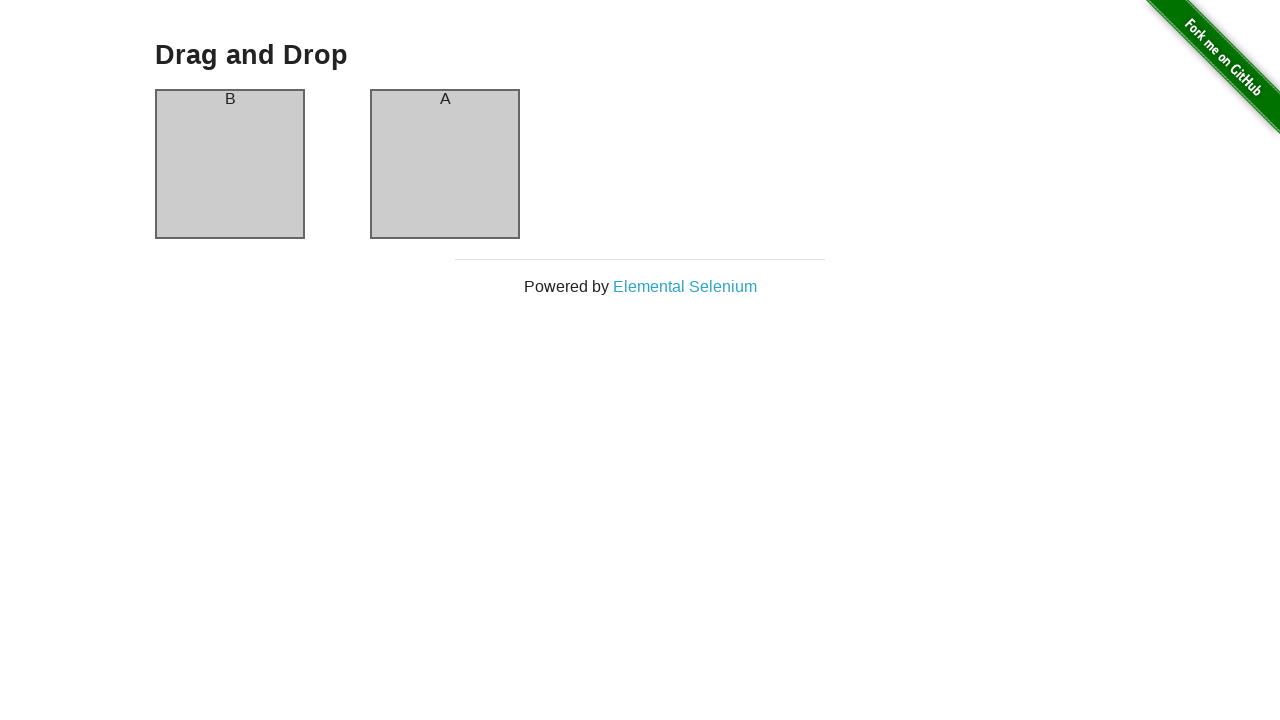

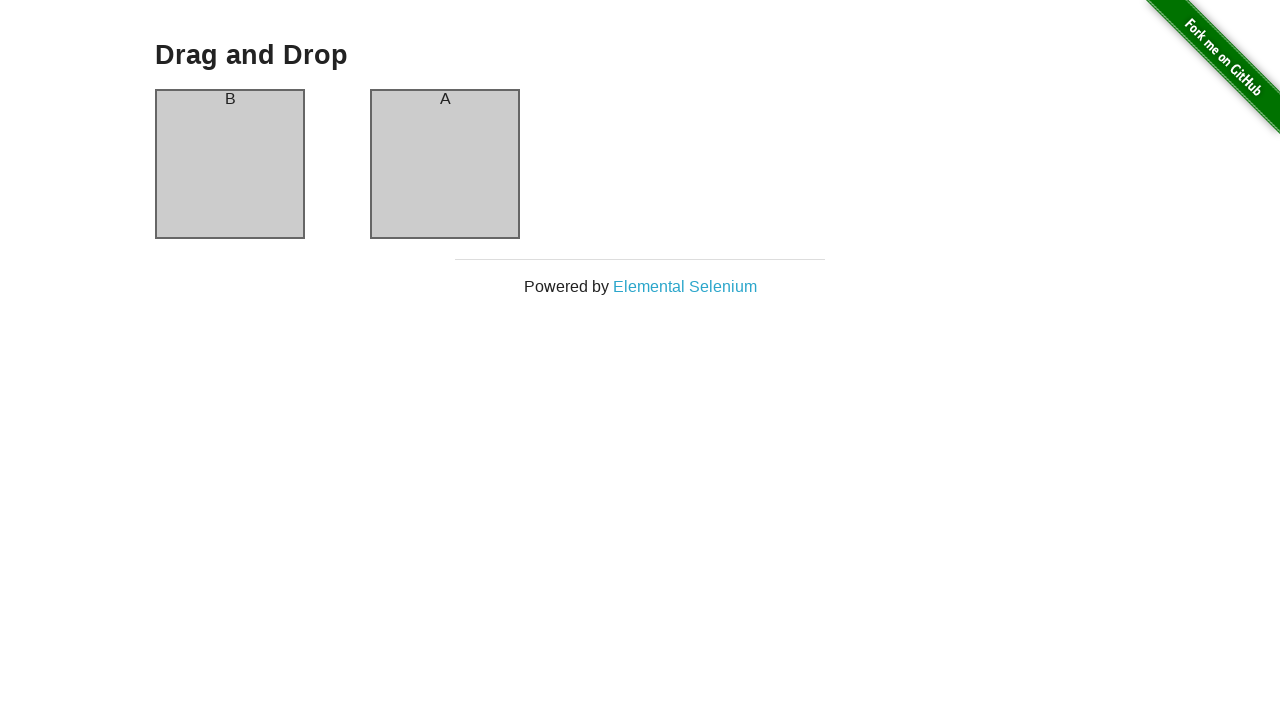